Tests hide/show functionality on a practice page by clicking hide button and verifying element presence

Starting URL: https://www.letskodeit.com/practice

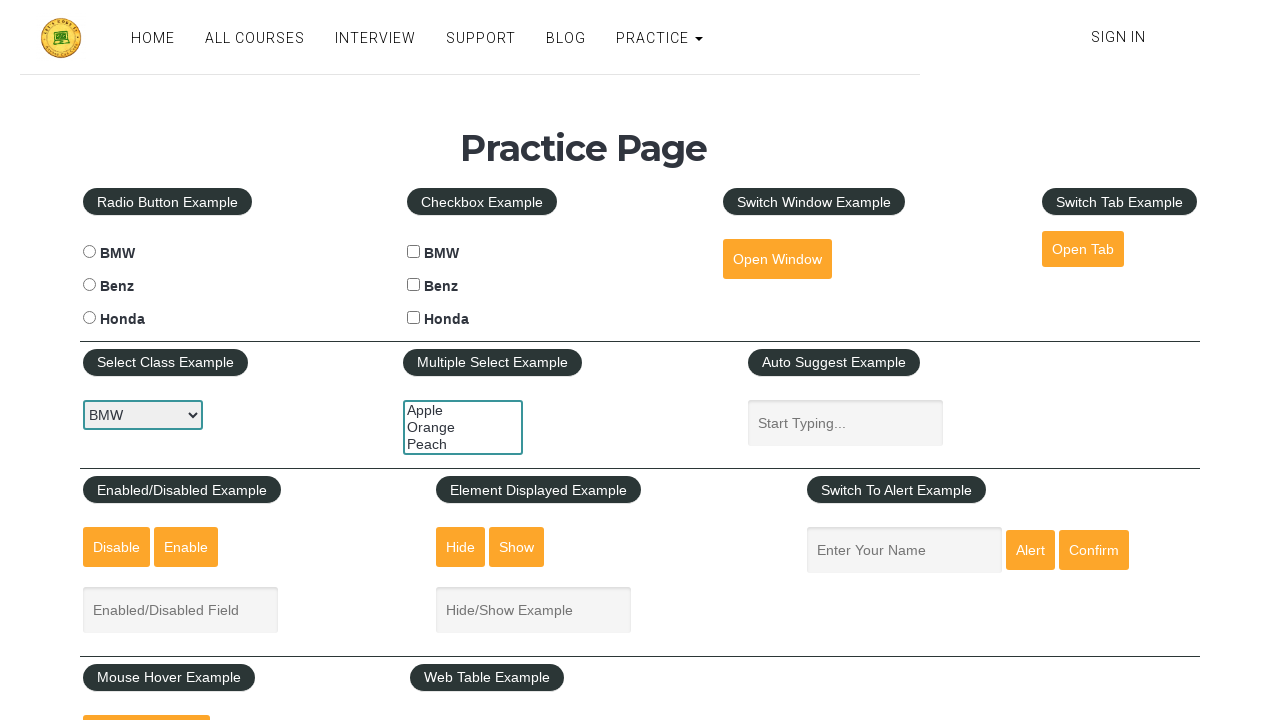

Clicked the Hide button at (461, 547) on input[value='Hide']
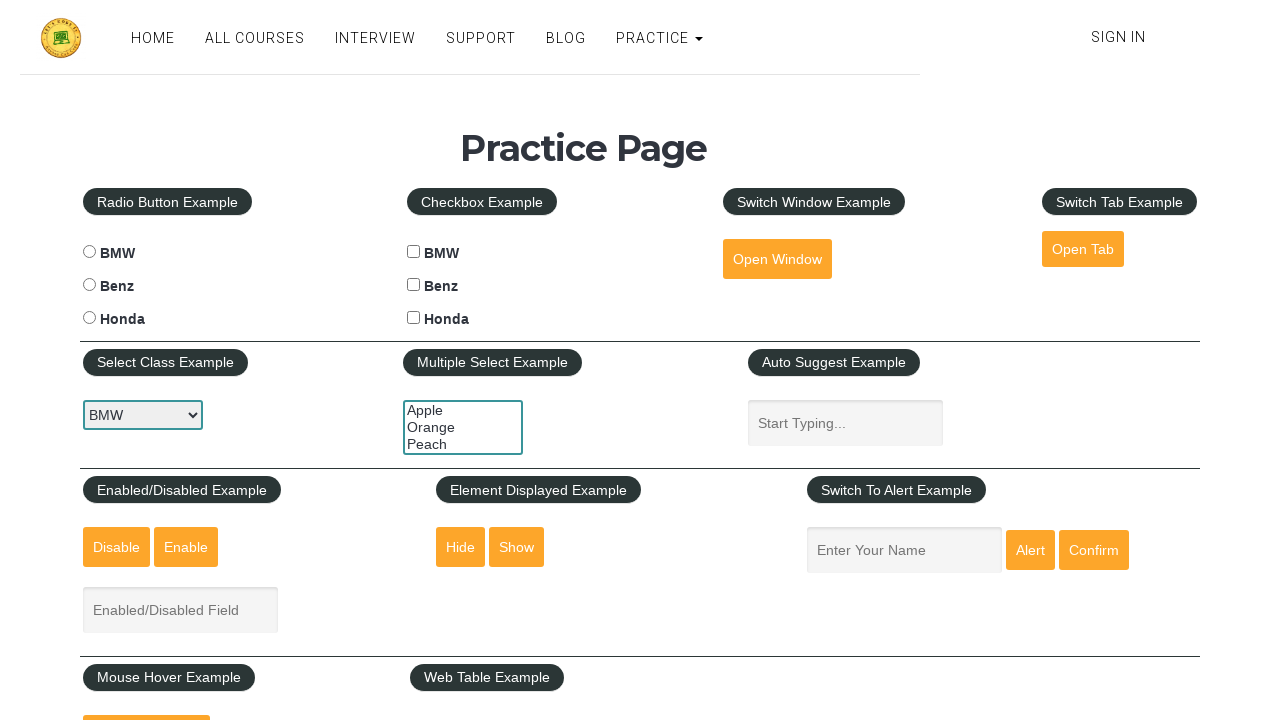

Verified Hide/Show Example text box is present in DOM
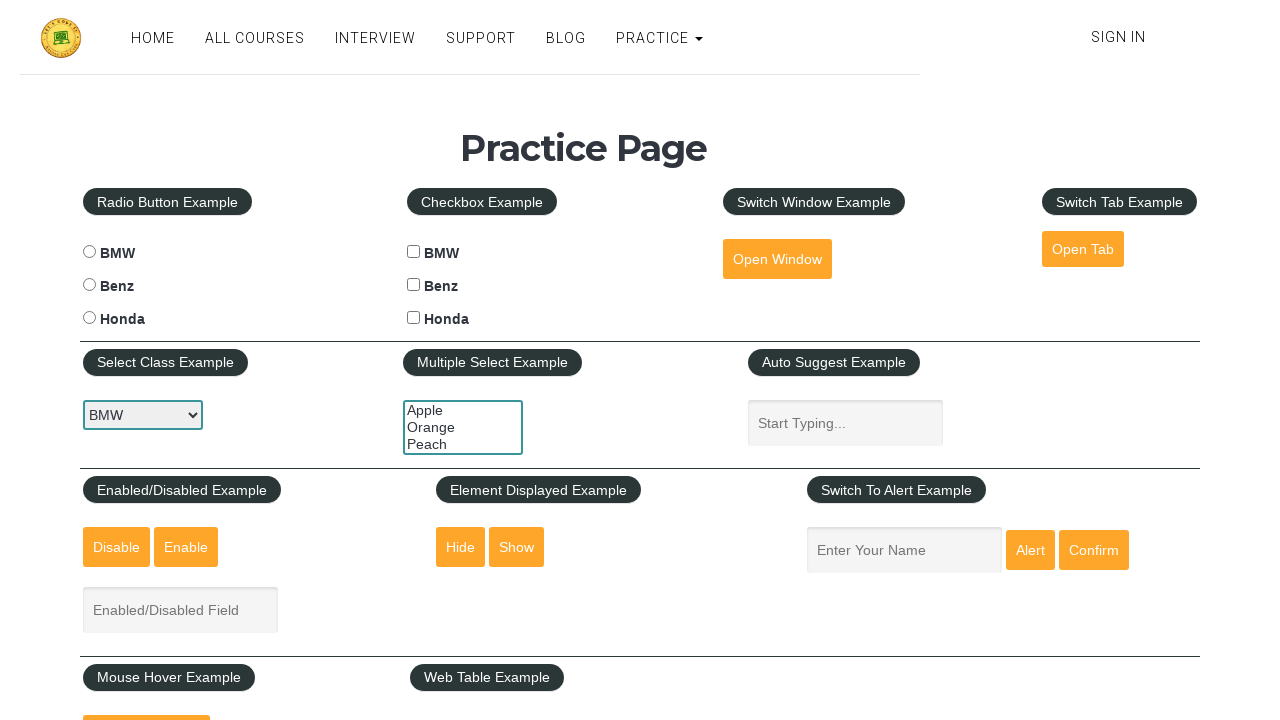

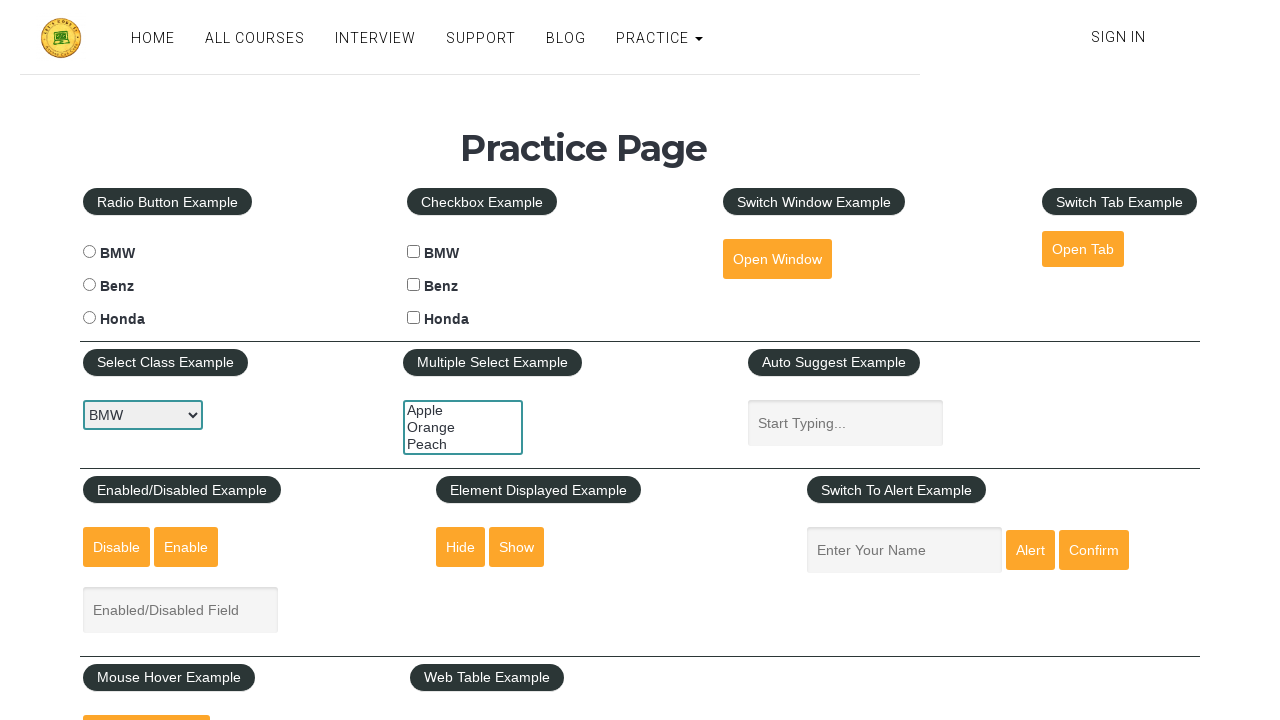